Tests the automation practice page by counting all anchor tags and verifying there are exactly 27 links on the page

Starting URL: https://www.rahulshettyacademy.com/AutomationPractice/

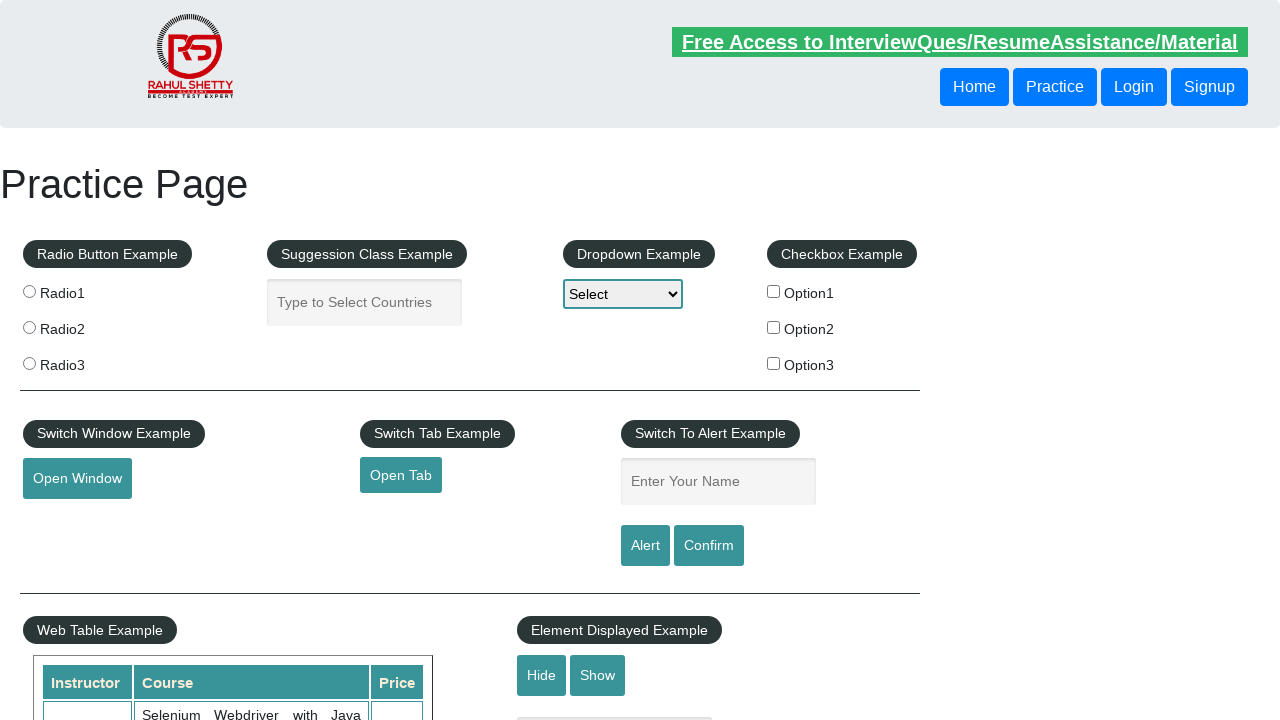

Waited for page to fully load (domcontentloaded)
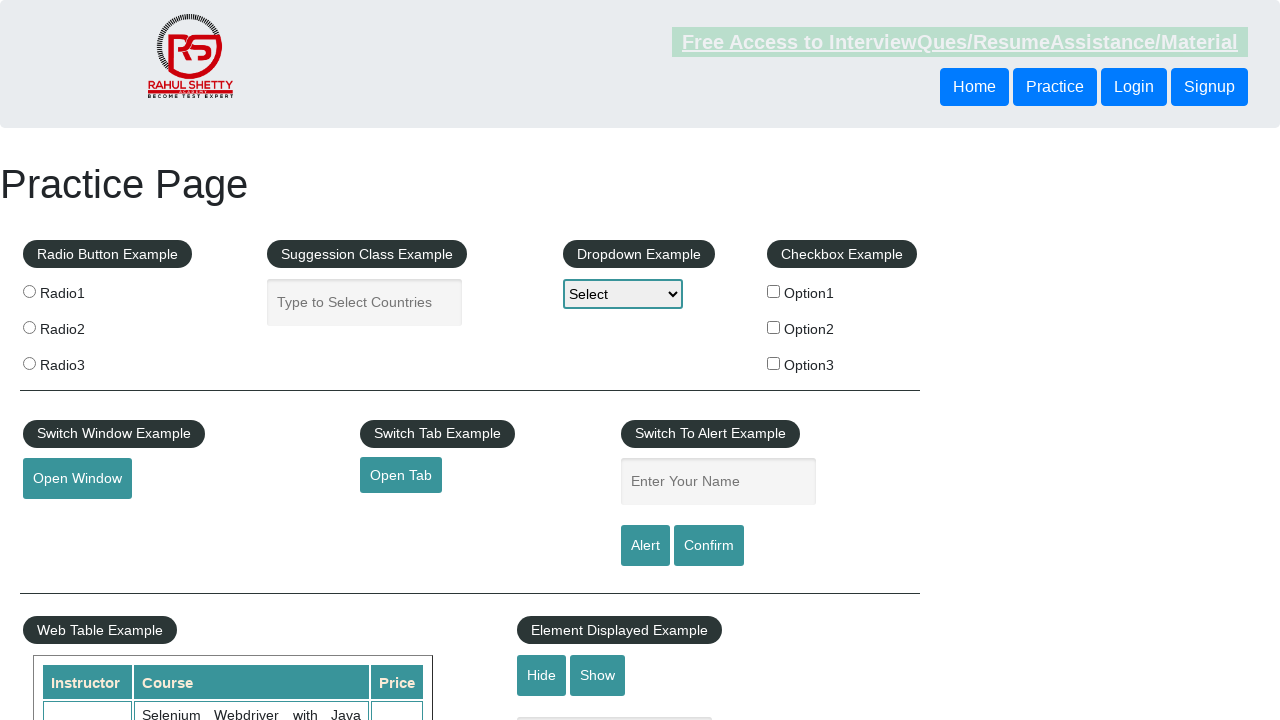

Located all anchor tags on the page
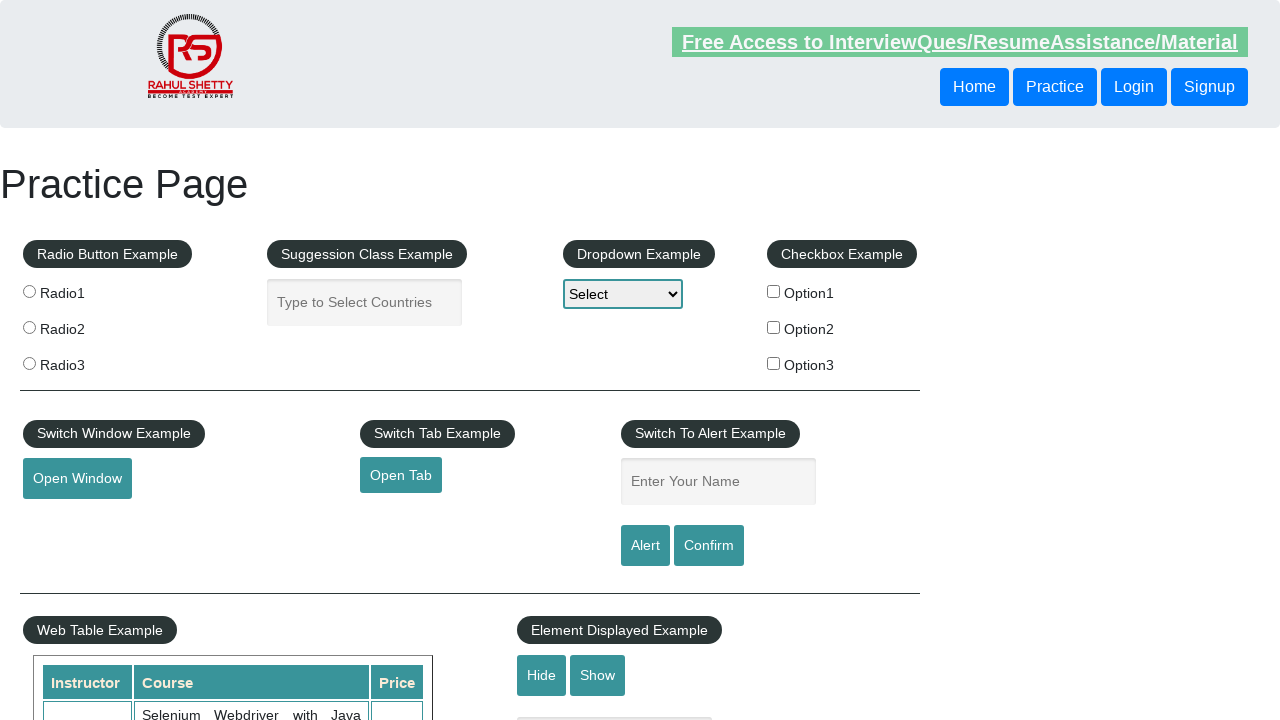

Counted 27 total links on the page
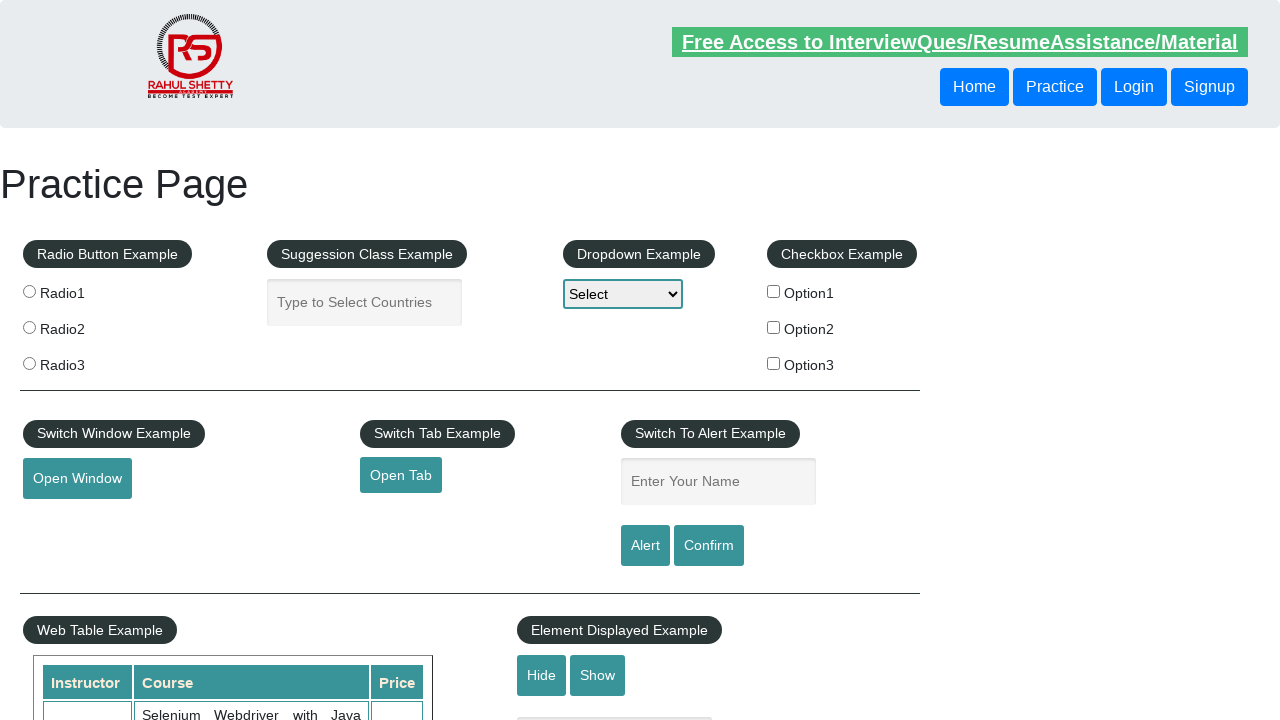

Verified that exactly 27 links exist on the page
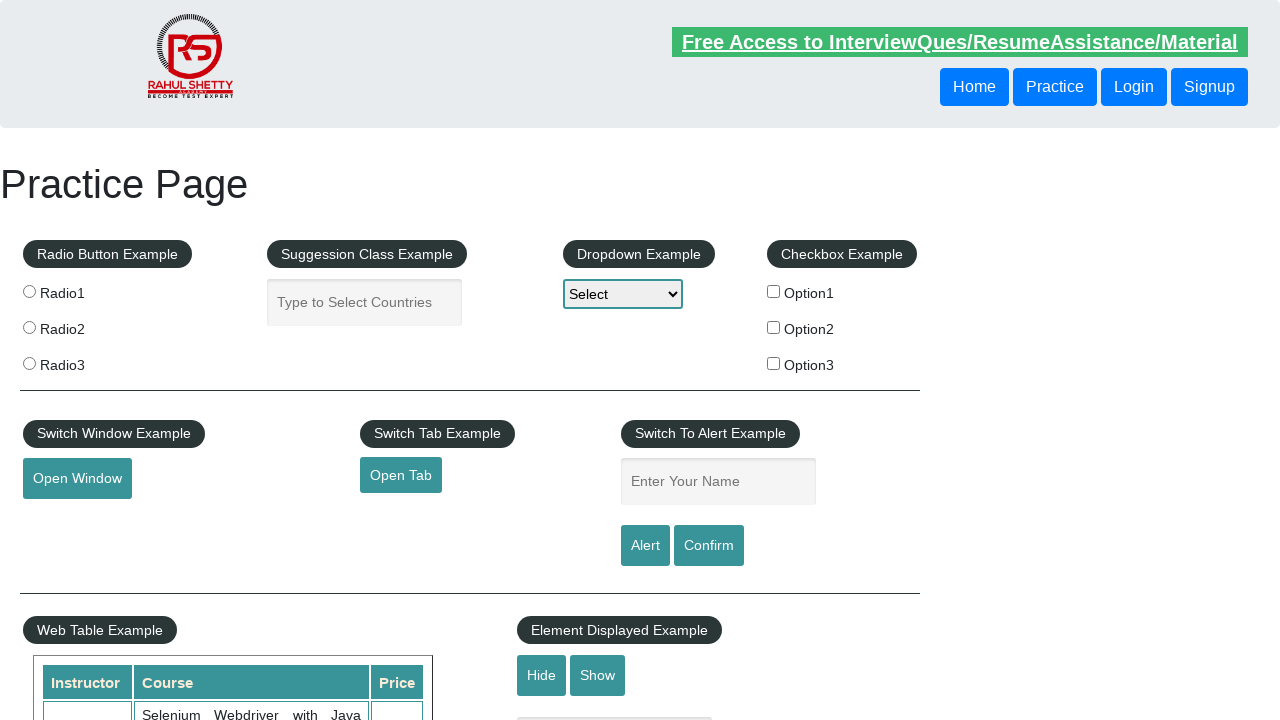

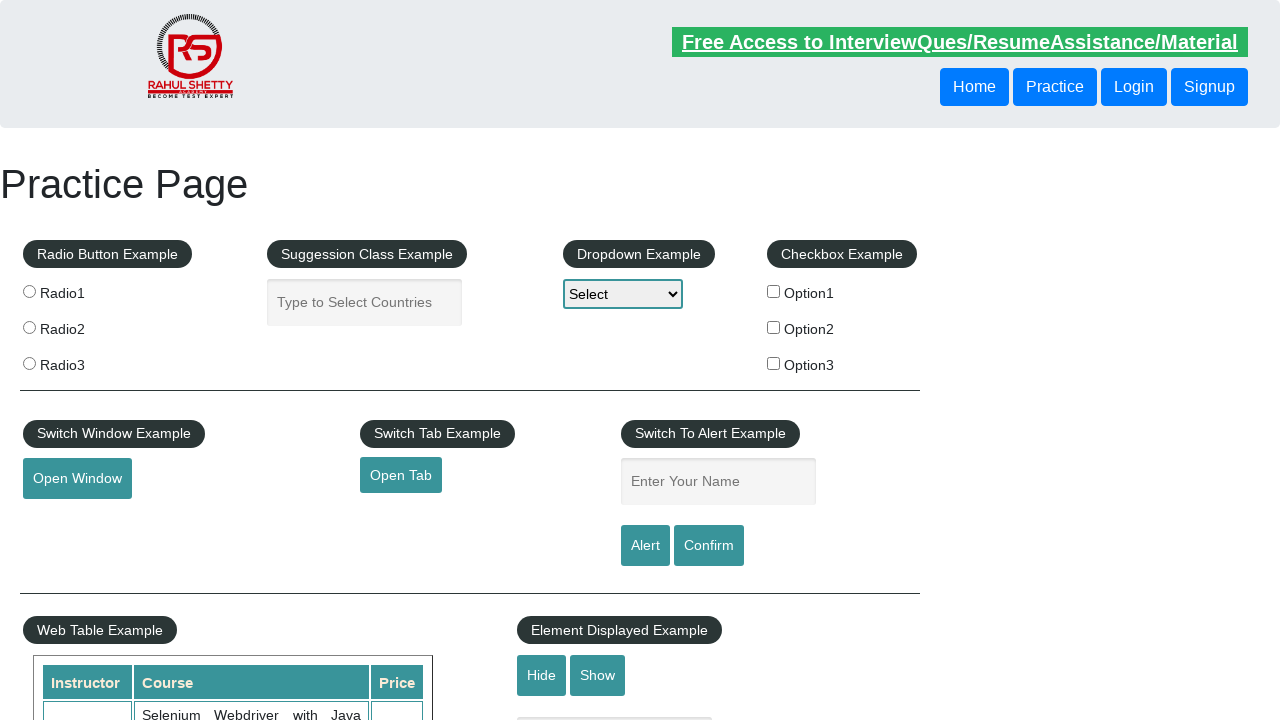